Tests window switching functionality by clicking a link that opens a new window and switching to that new window

Starting URL: https://the-internet.herokuapp.com/windows

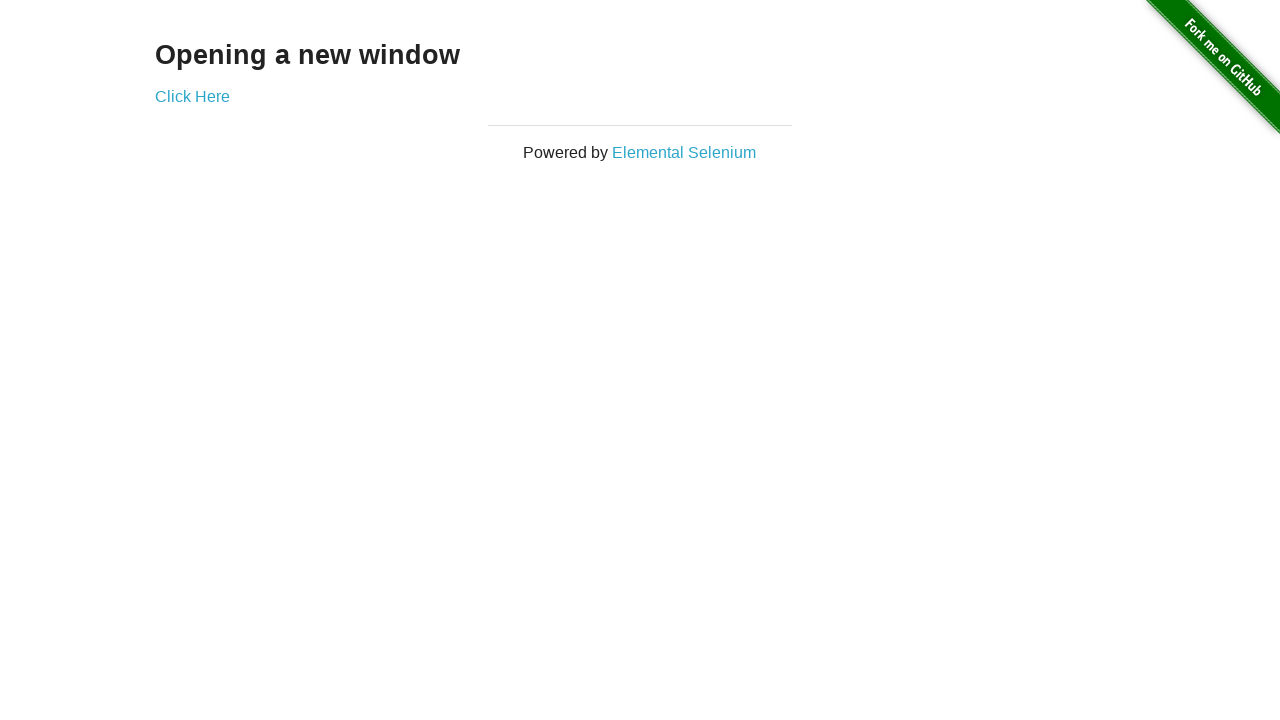

Clicked 'Click Here' link to open new window at (192, 96) on text=Click Here
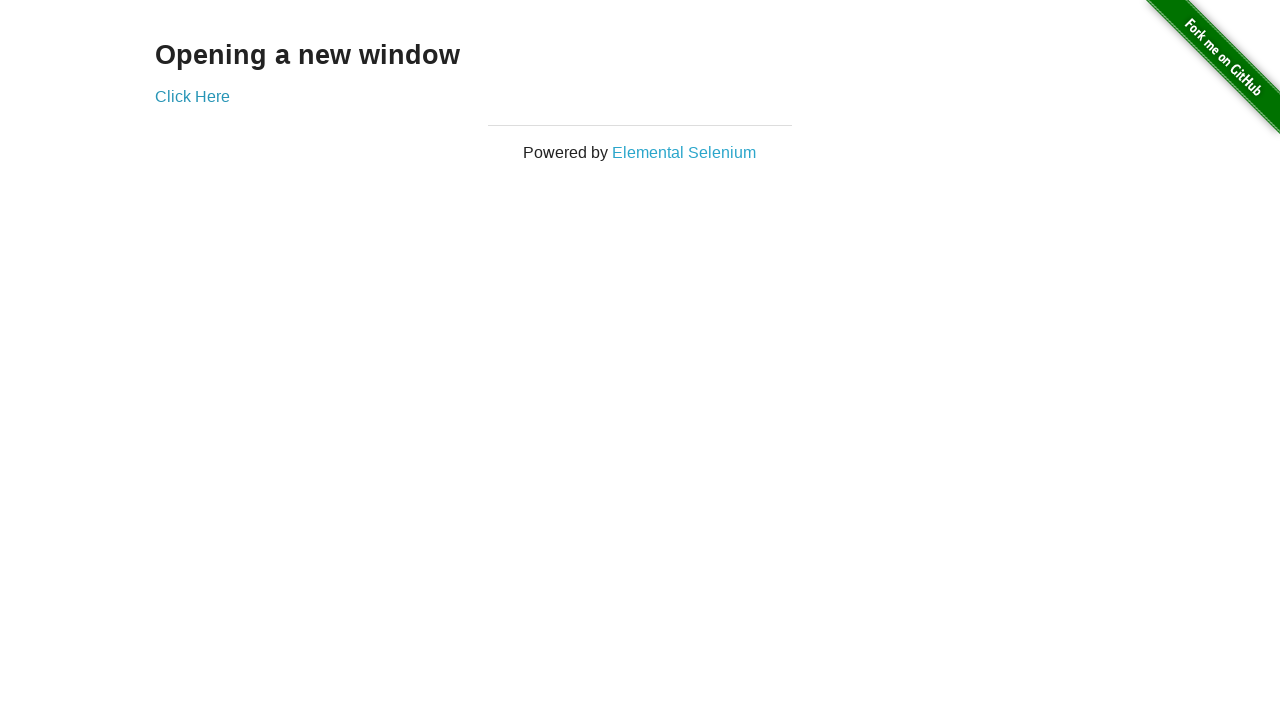

New window opened and captured at (192, 96) on text=Click Here
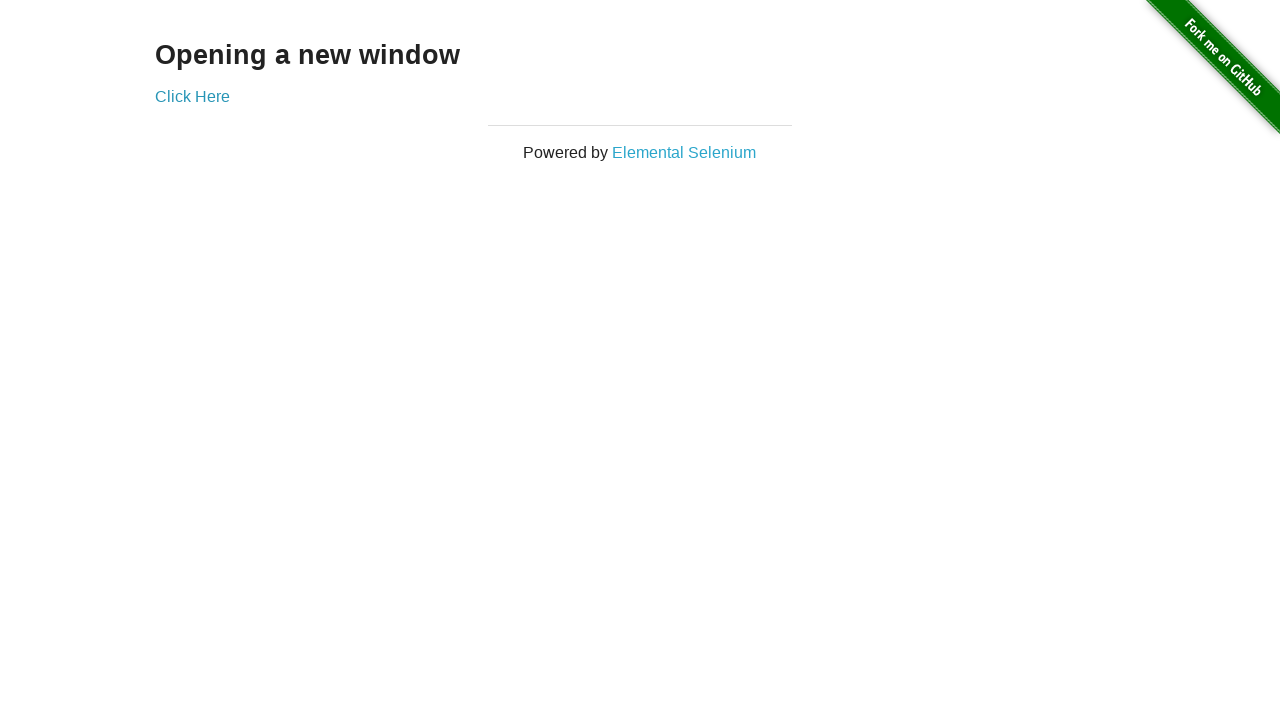

Switched to new window
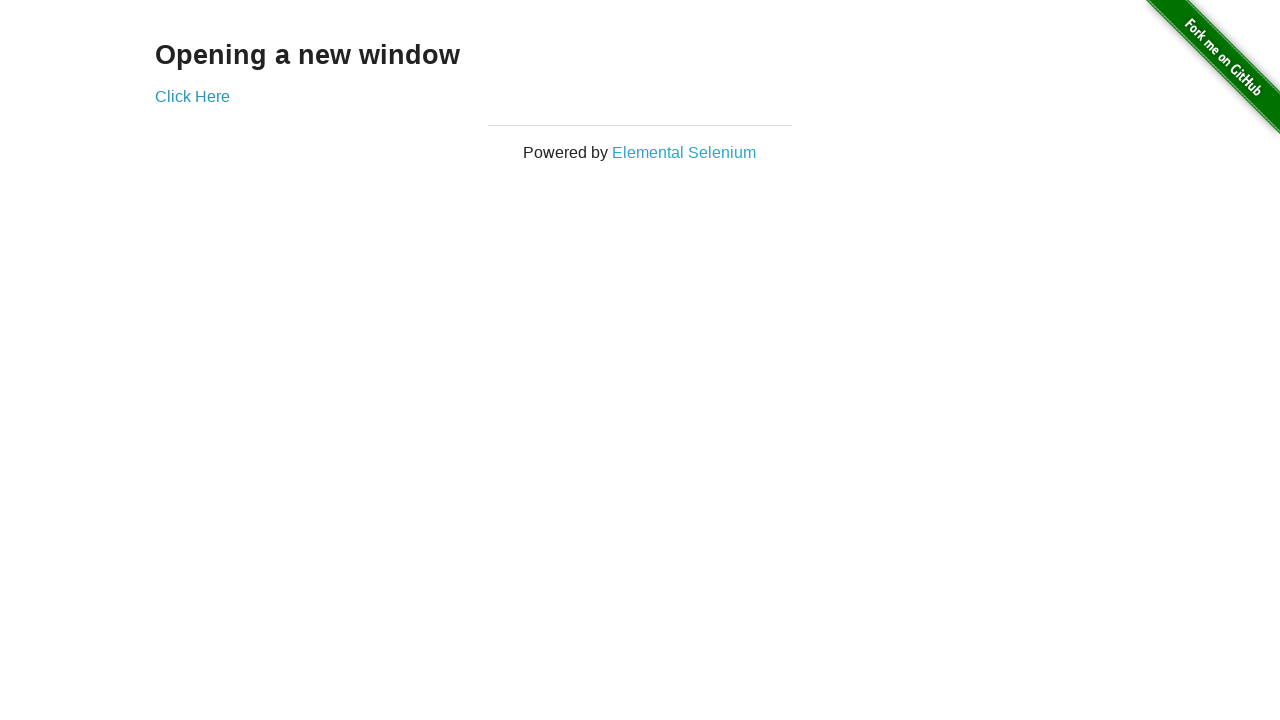

New window page fully loaded
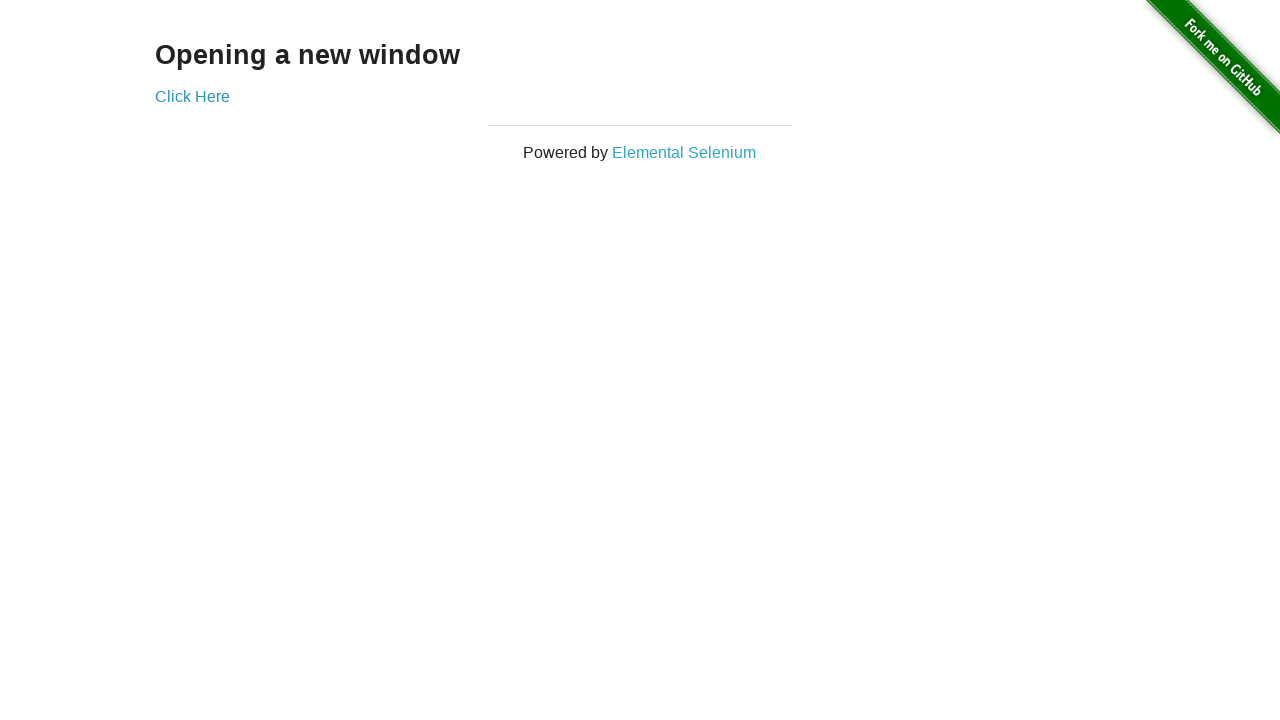

Verified new window title
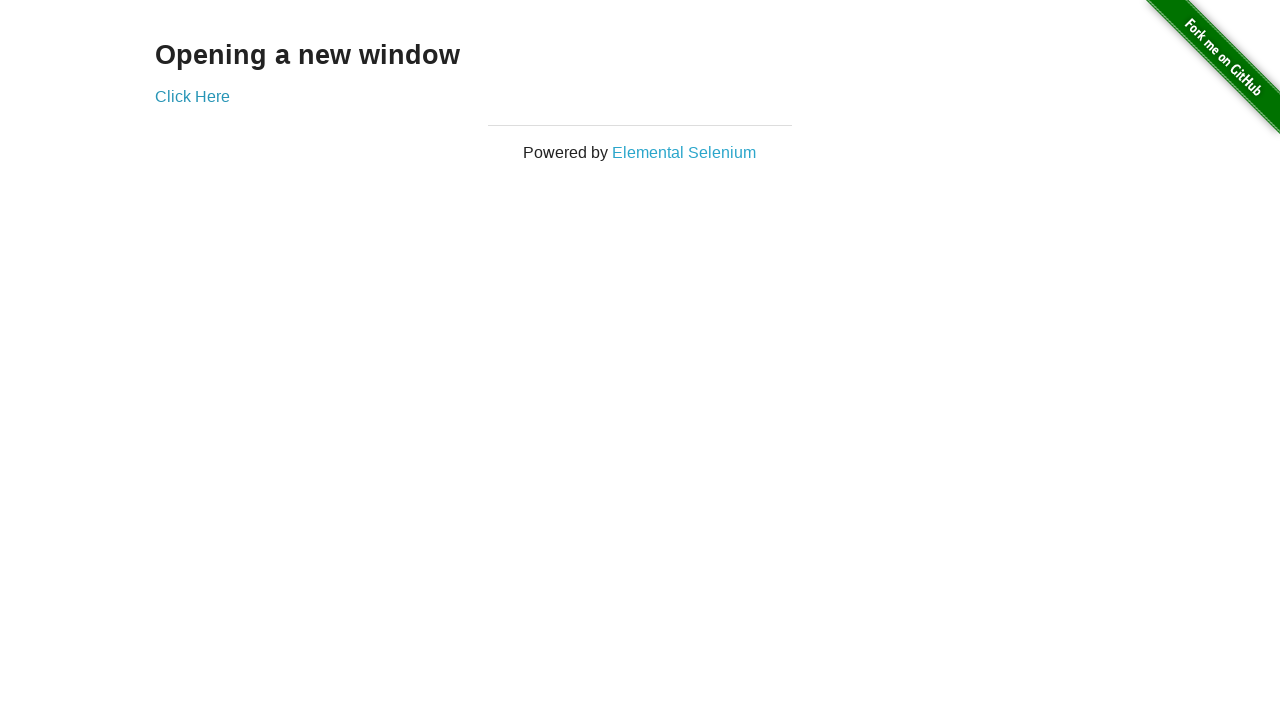

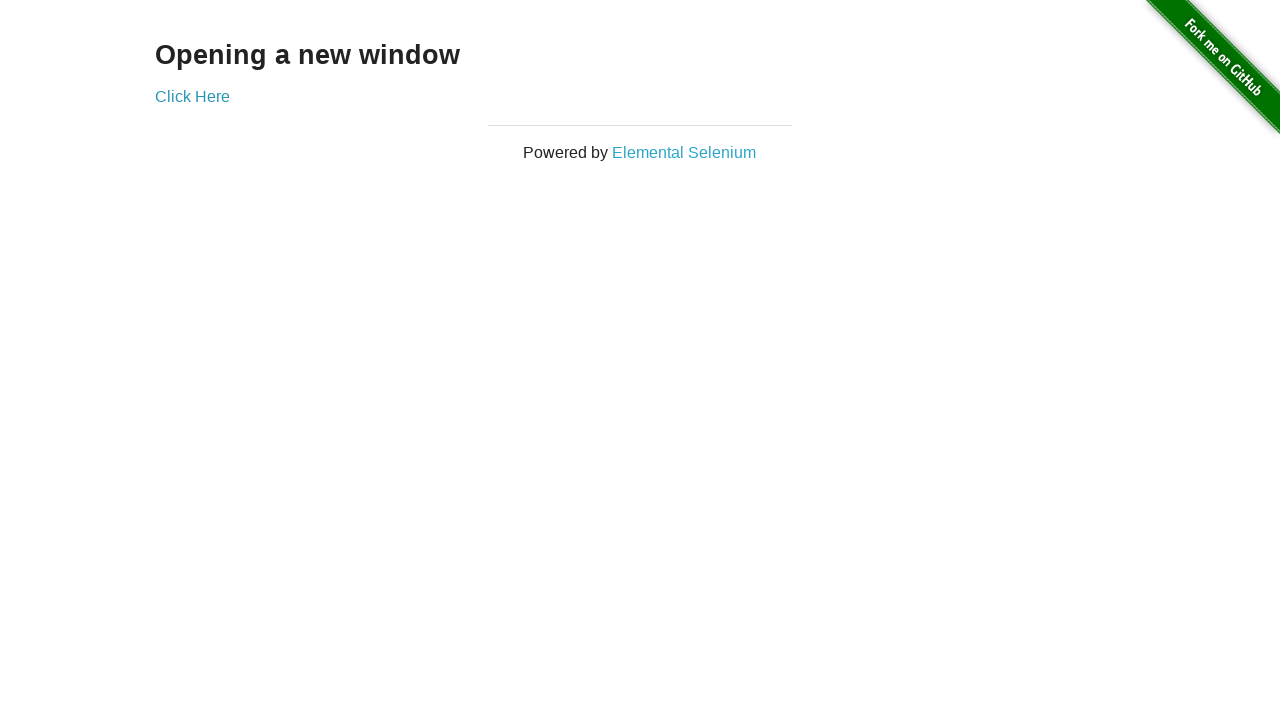